Tests navigation on the Polymer Project shop demo by clicking on the "Men's T-Shirts" category link within a shadow DOM element

Starting URL: https://shop.polymer-project.org

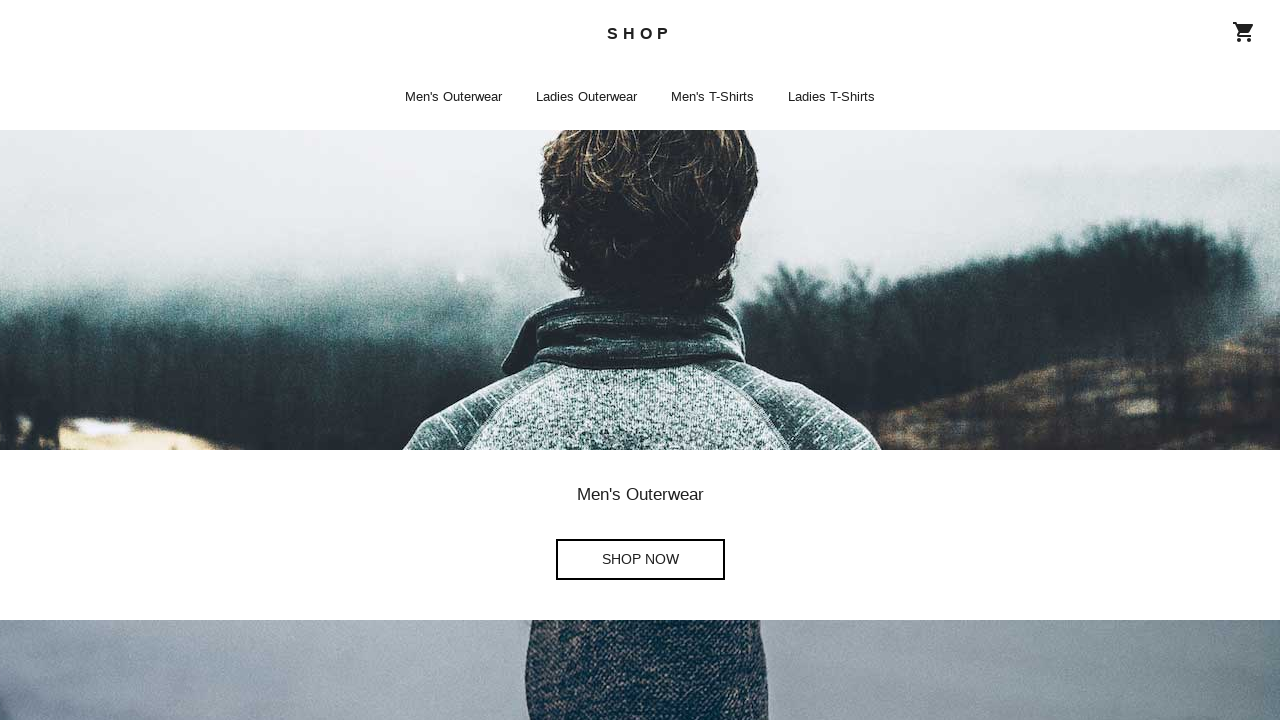

Waited for page to fully load (networkidle)
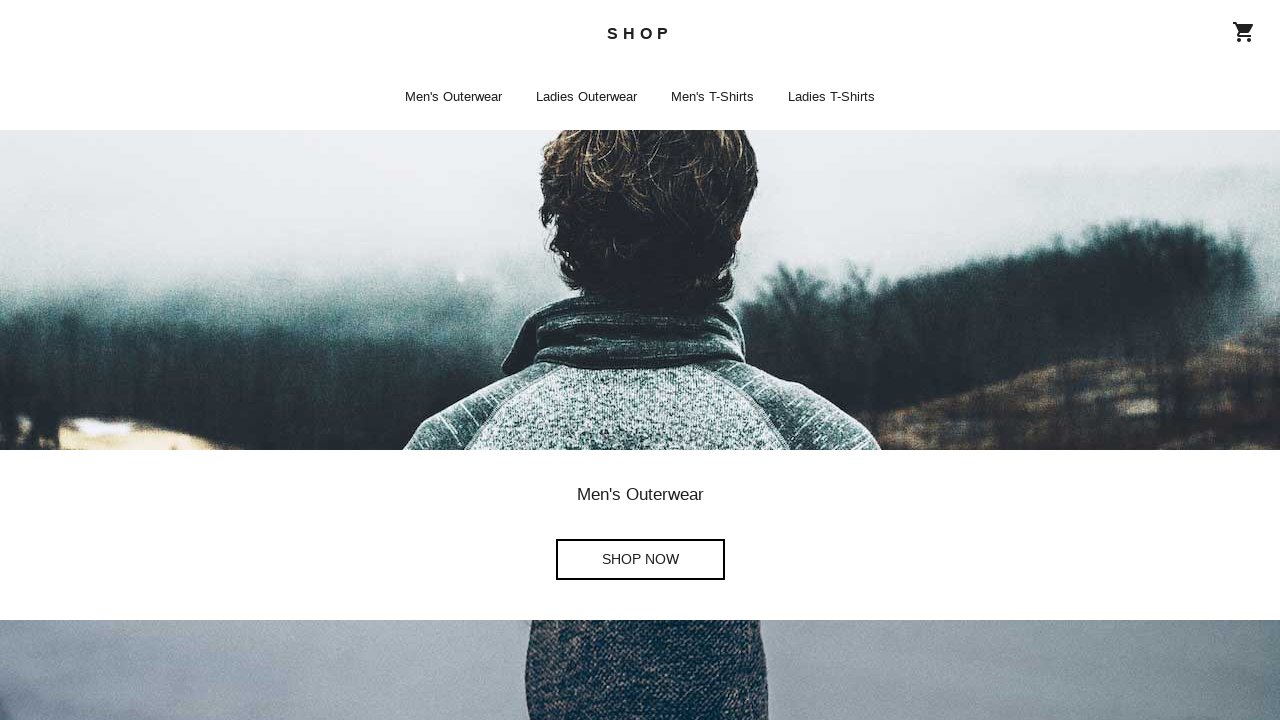

Clicked on 'Men's T-Shirts' category link in shadow DOM at (712, 97) on text=Men's T-Shirts
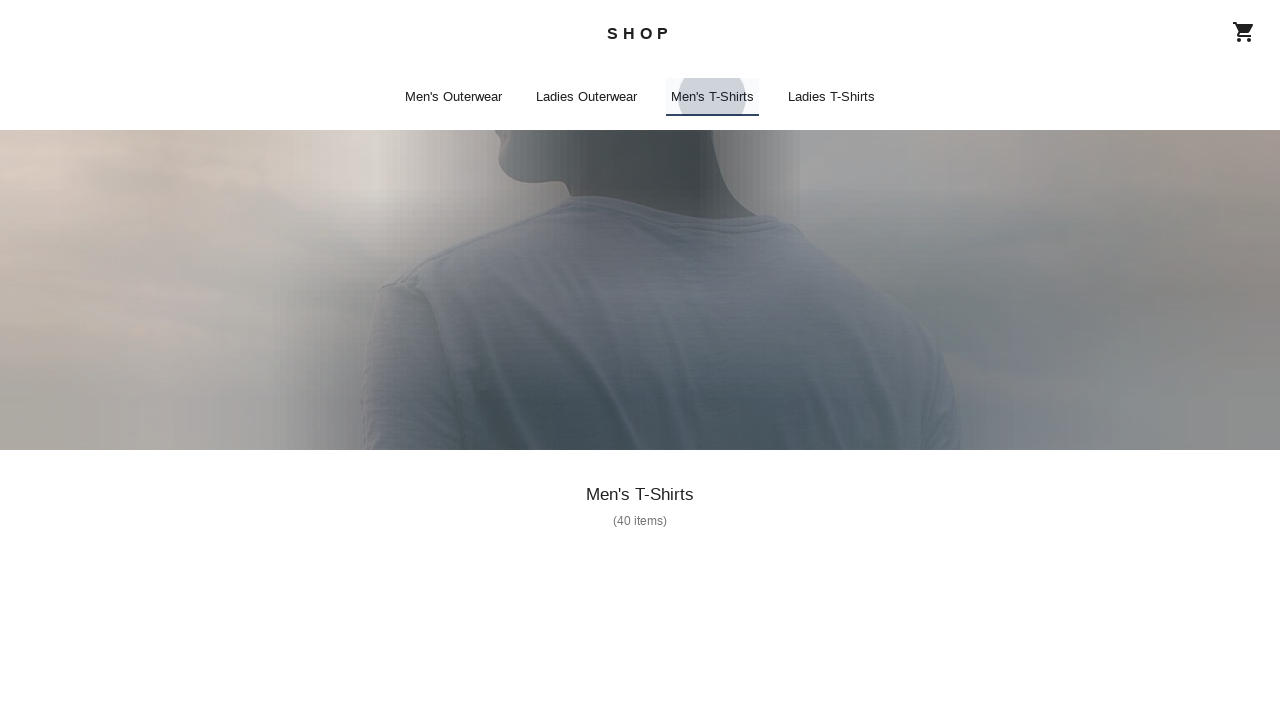

Waited for navigation to Men's T-Shirts category to complete
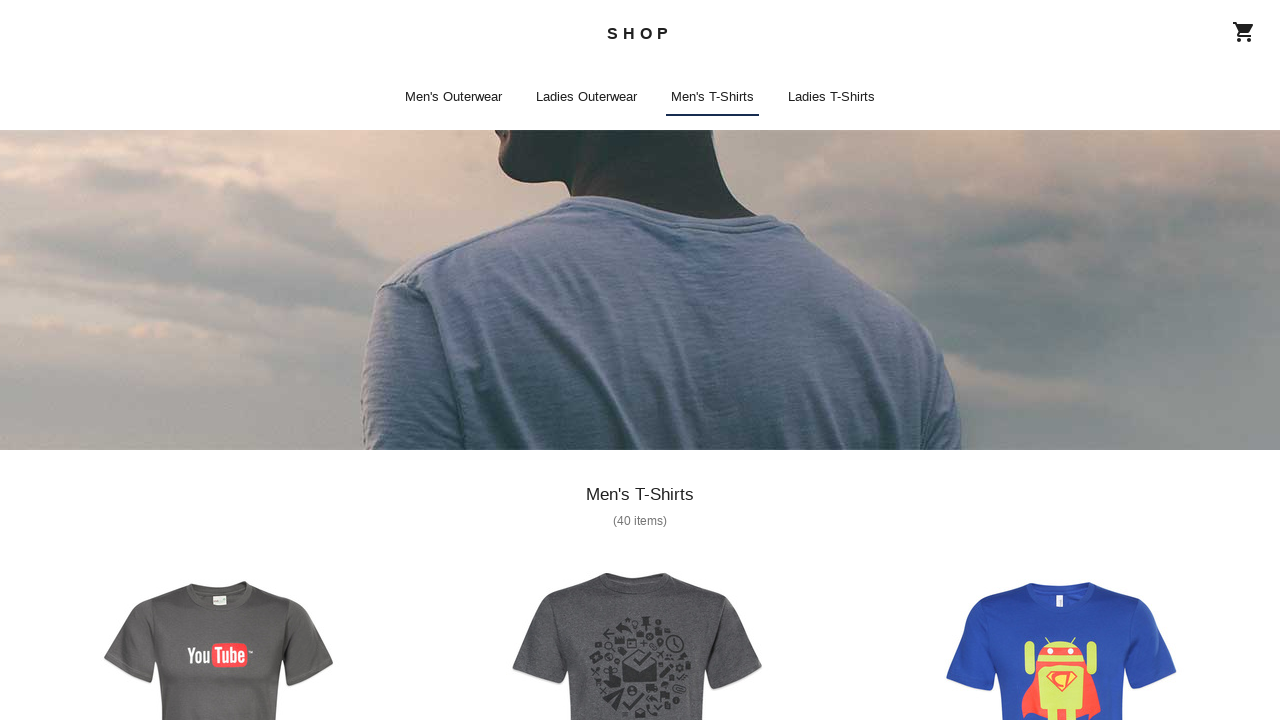

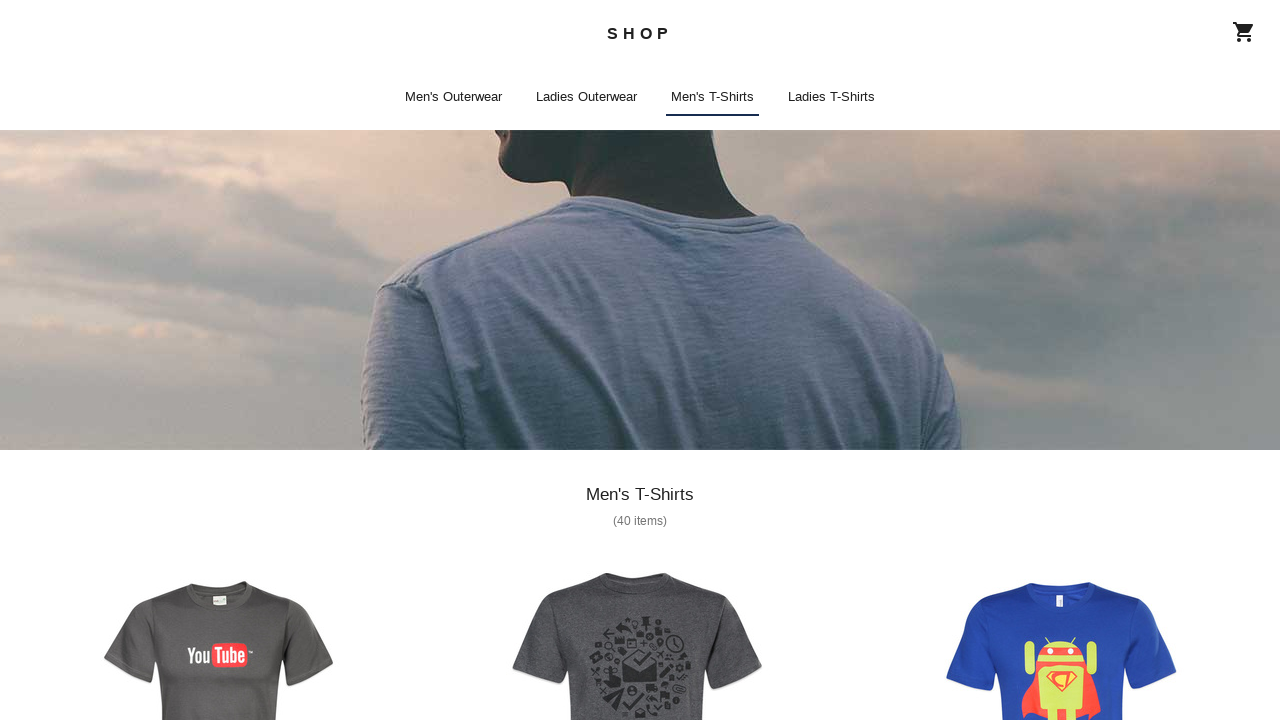